Tests navigating through all filter options (All, Active, Completed) to display all items

Starting URL: https://demo.playwright.dev/todomvc

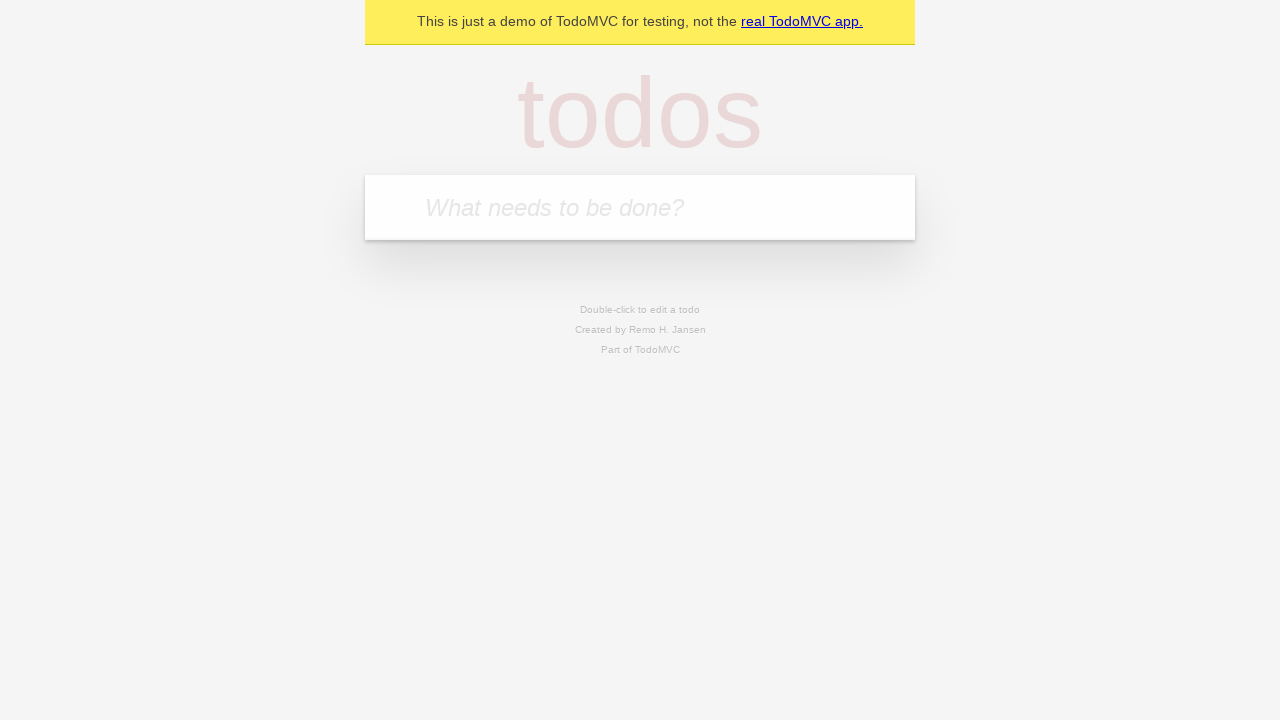

Filled todo input with 'buy some cheese' on internal:attr=[placeholder="What needs to be done?"i]
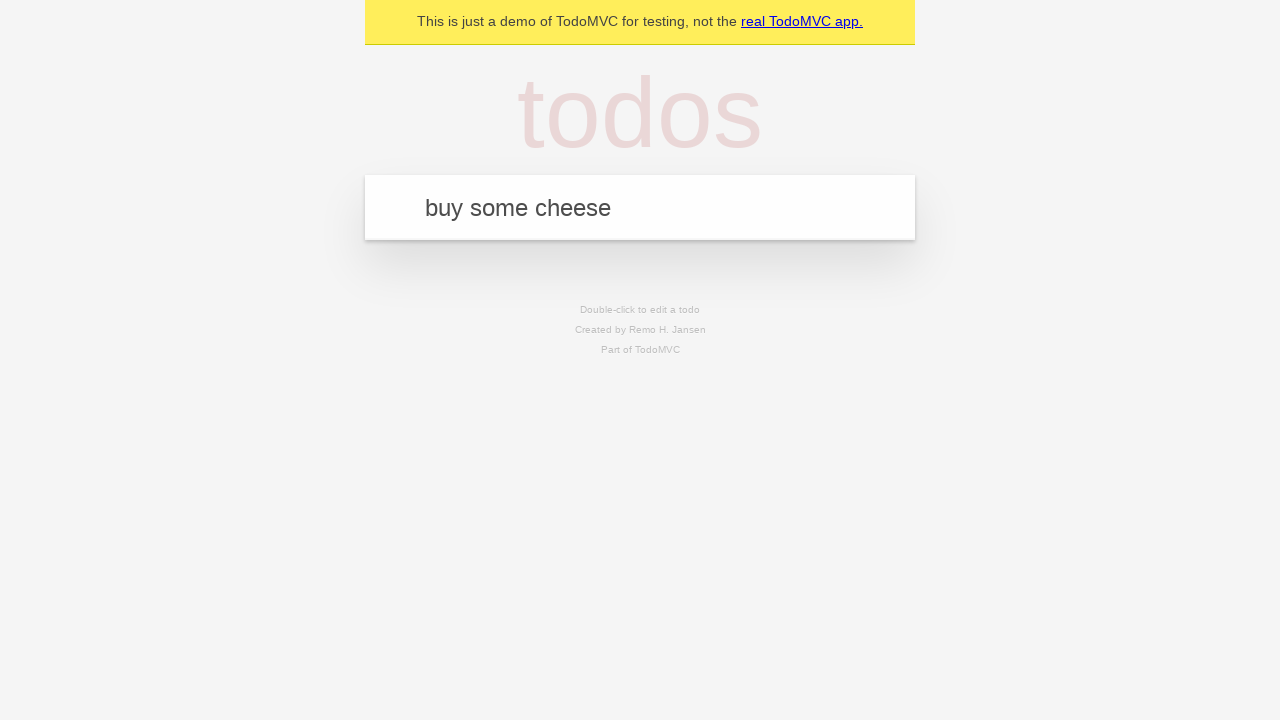

Pressed Enter to add first todo item on internal:attr=[placeholder="What needs to be done?"i]
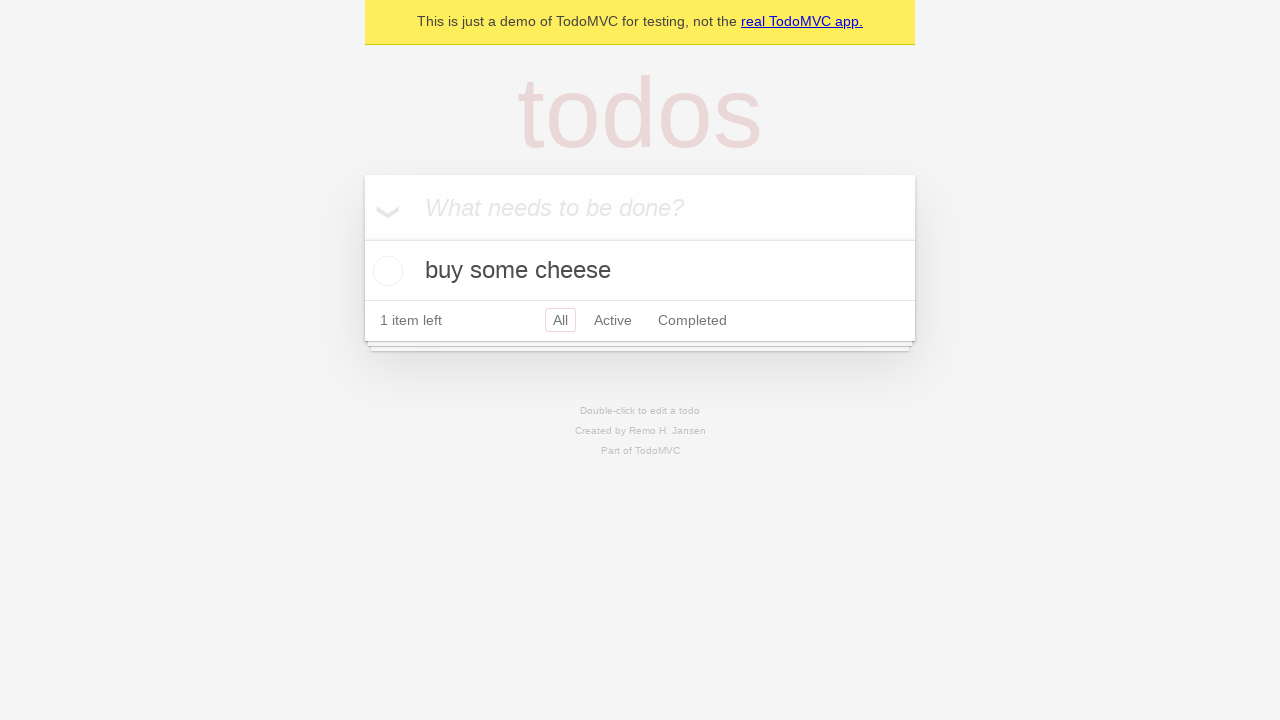

Filled todo input with 'feed the cat' on internal:attr=[placeholder="What needs to be done?"i]
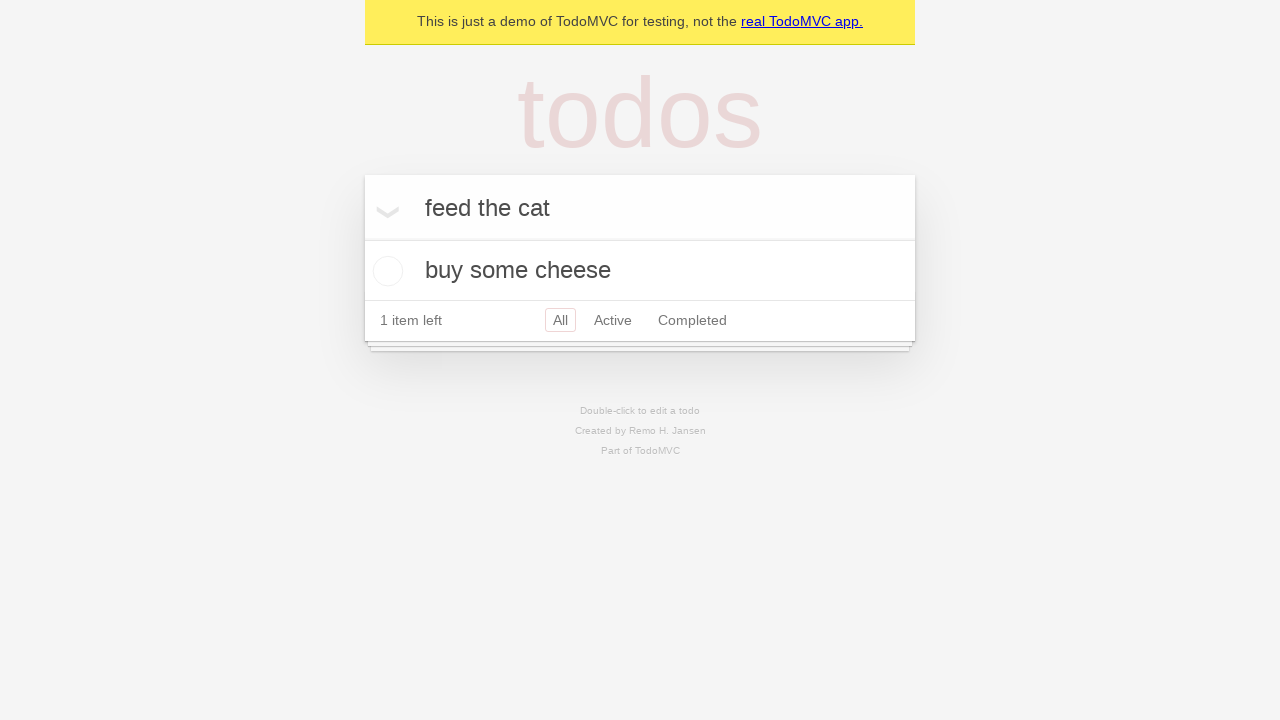

Pressed Enter to add second todo item on internal:attr=[placeholder="What needs to be done?"i]
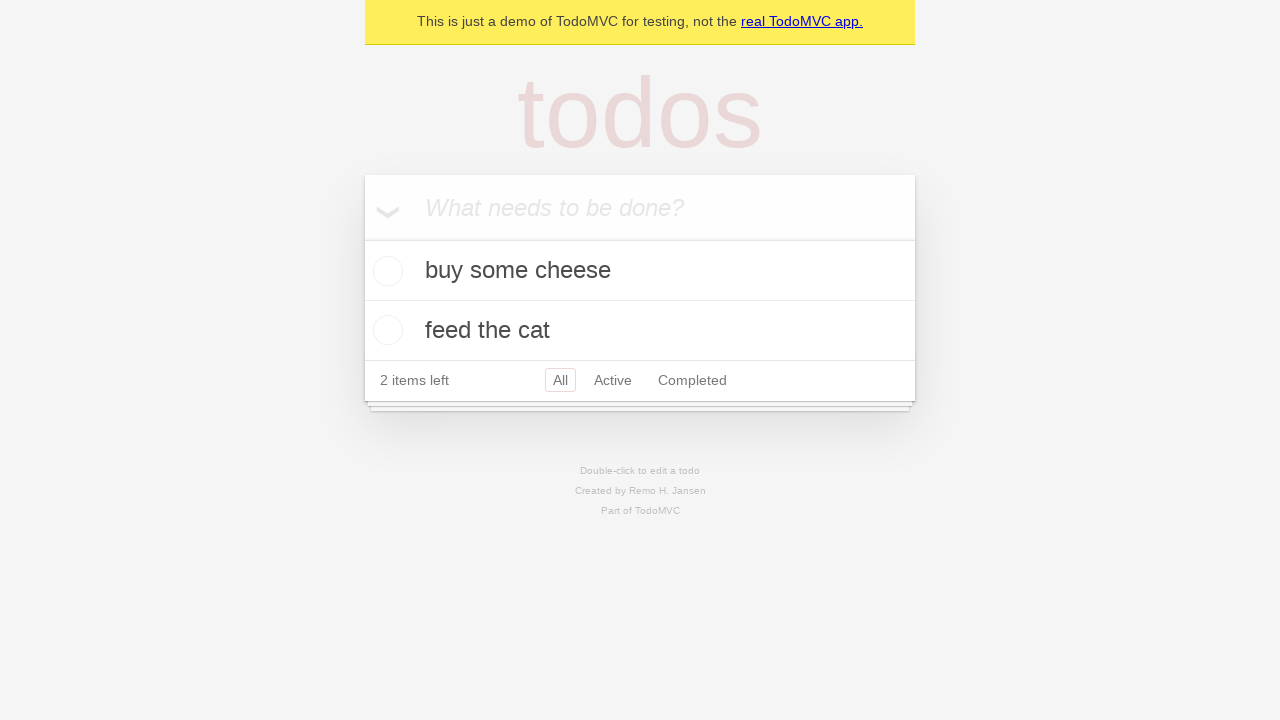

Filled todo input with 'book a doctors appointment' on internal:attr=[placeholder="What needs to be done?"i]
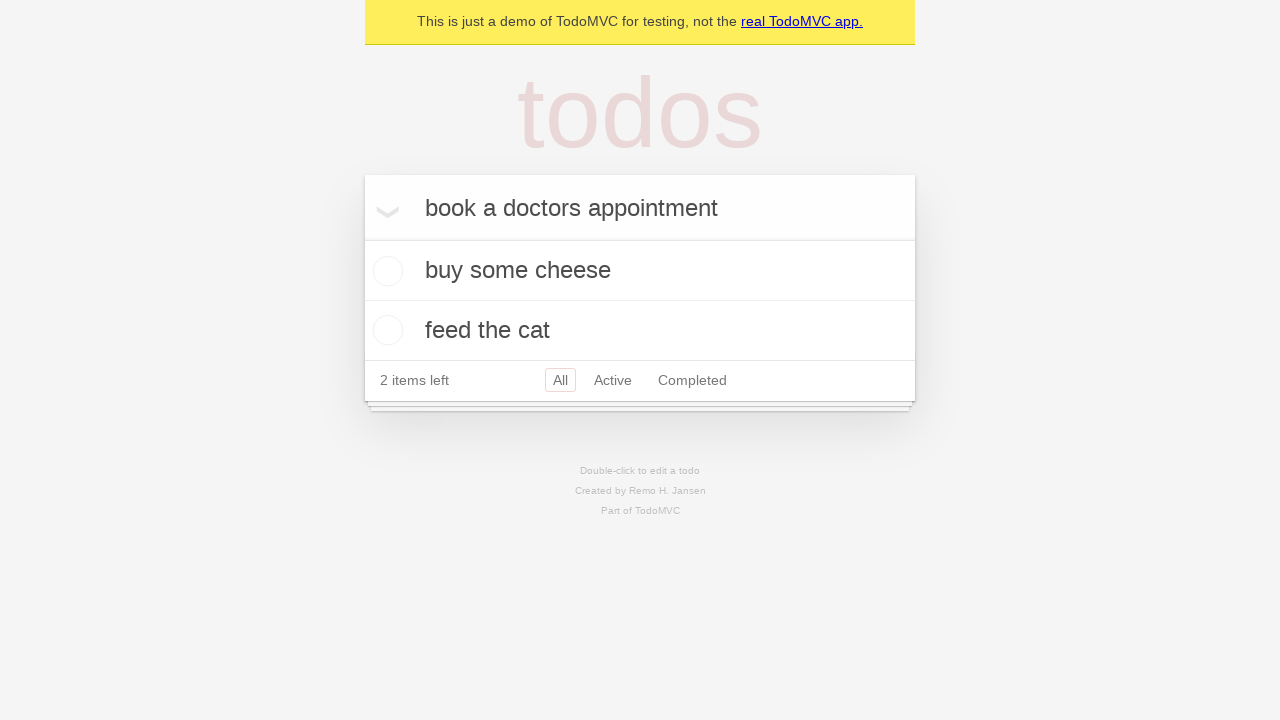

Pressed Enter to add third todo item on internal:attr=[placeholder="What needs to be done?"i]
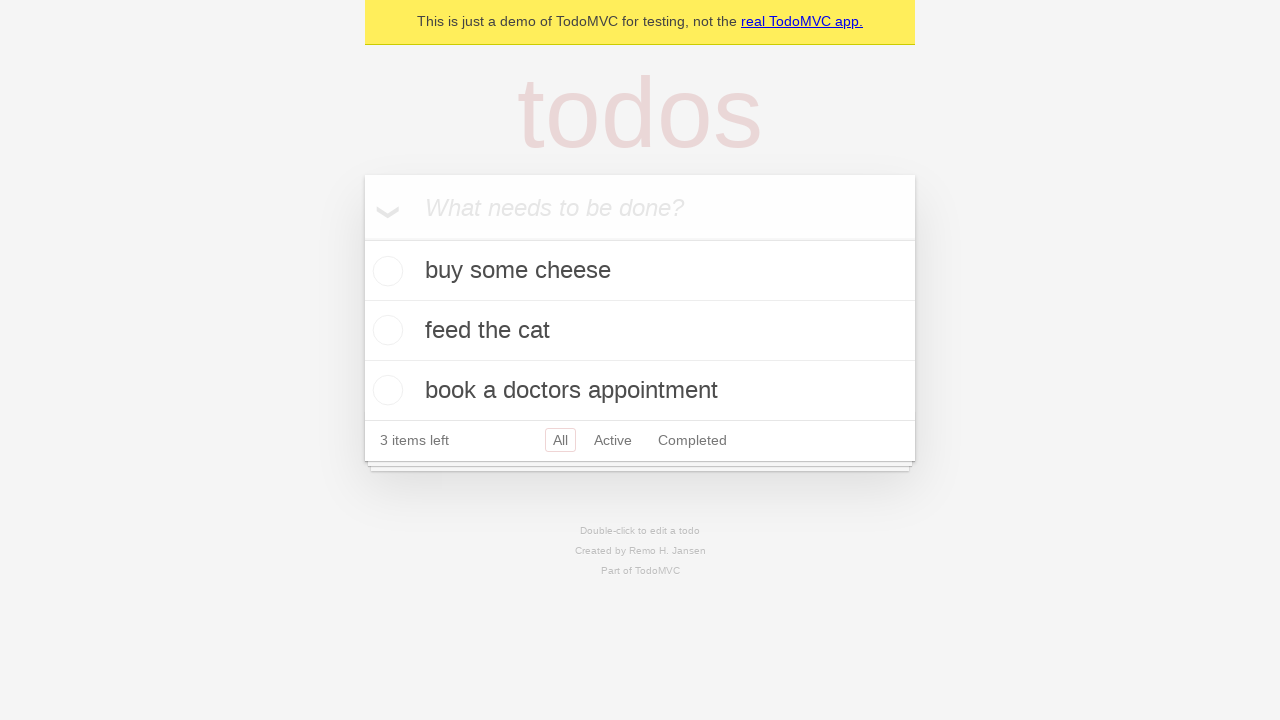

Checked the second todo item checkbox at (385, 330) on internal:testid=[data-testid="todo-item"s] >> nth=1 >> internal:role=checkbox
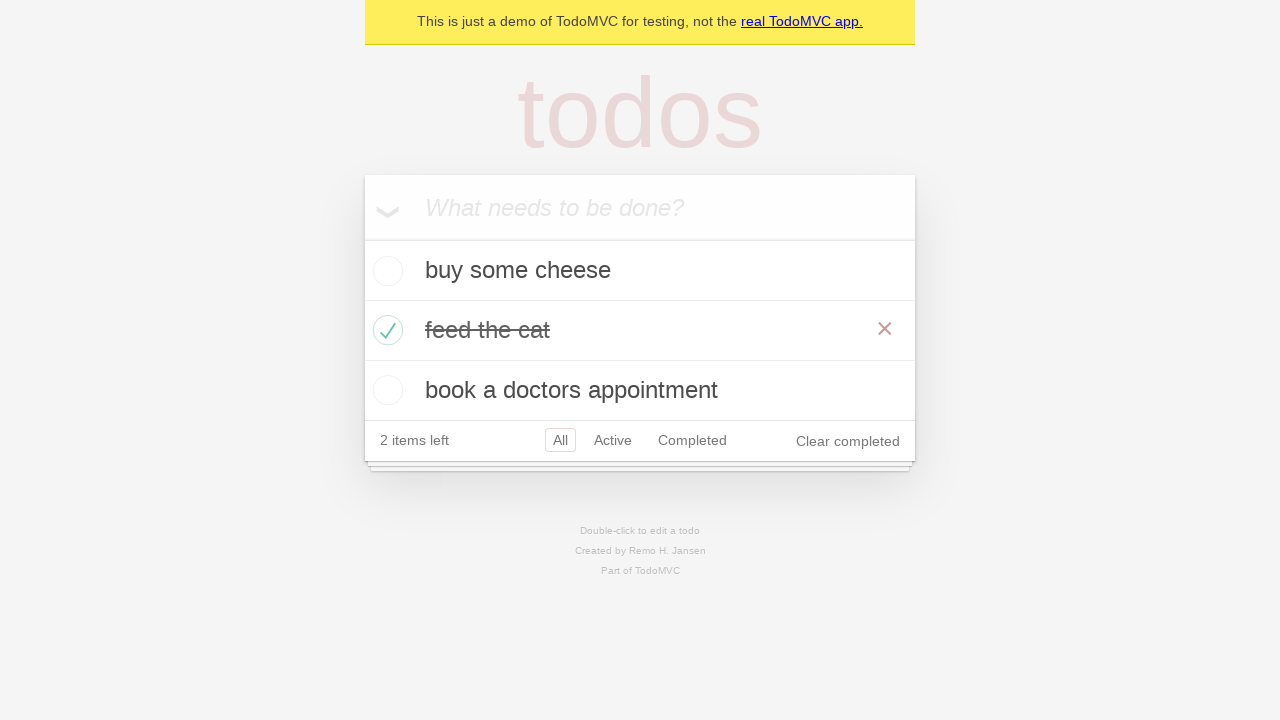

Clicked Active filter to display only active items at (613, 440) on internal:role=link[name="Active"i]
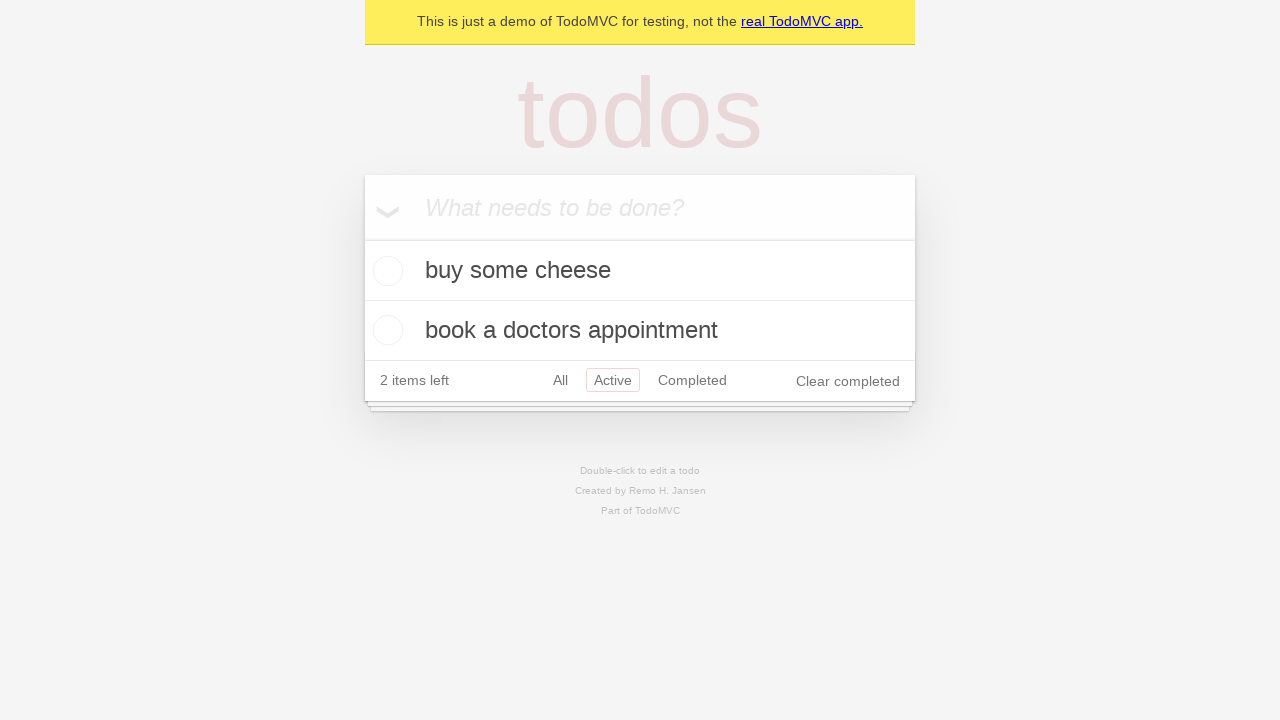

Clicked Completed filter to display only completed items at (692, 380) on internal:role=link[name="Completed"i]
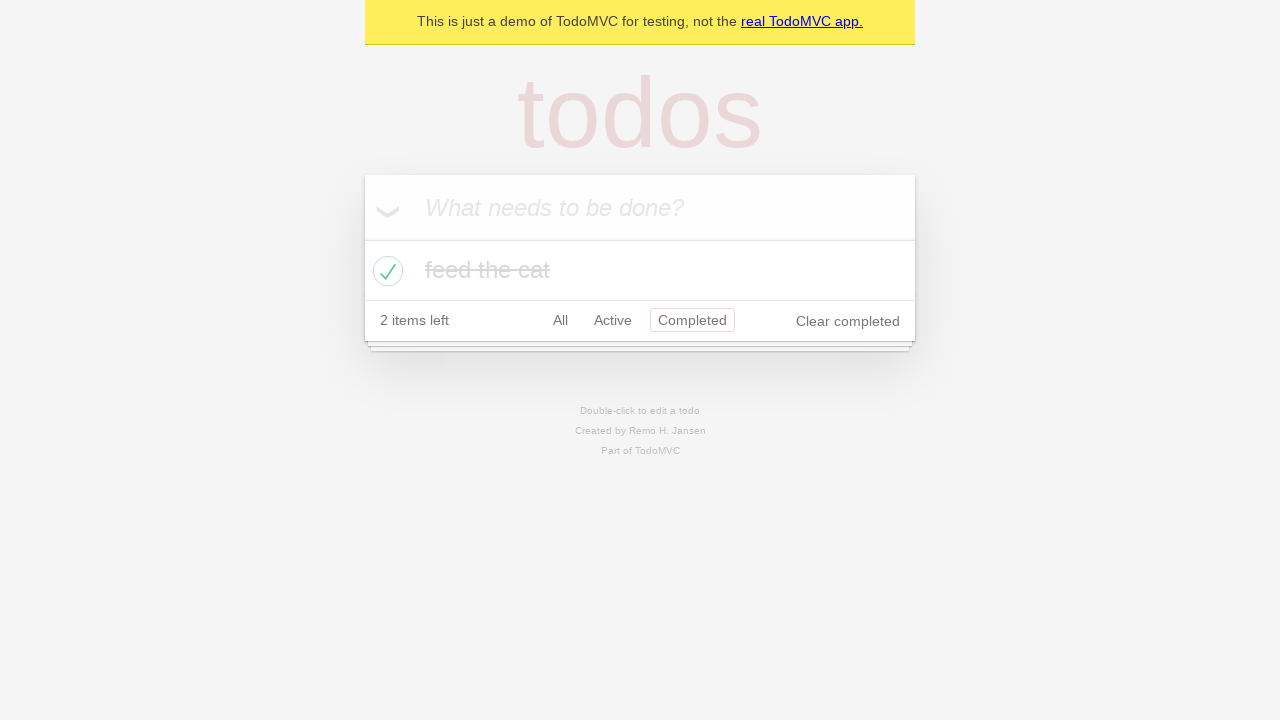

Clicked All filter to display all items at (560, 320) on internal:role=link[name="All"i]
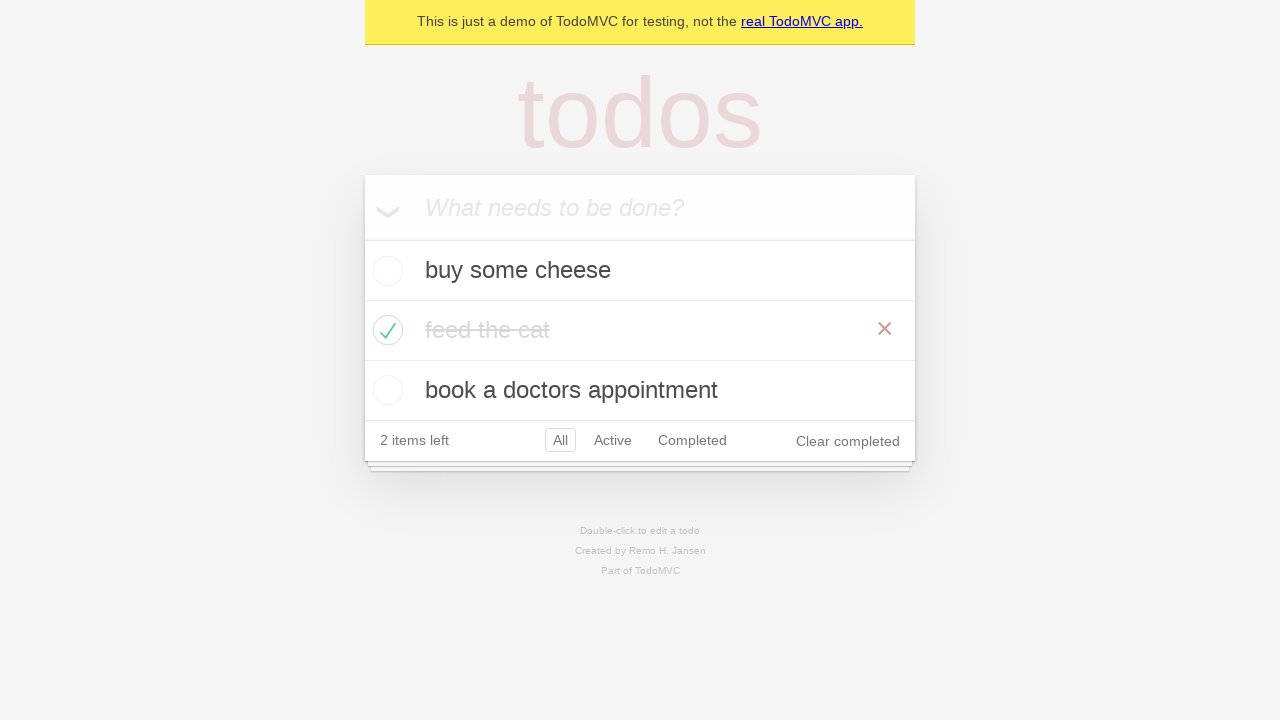

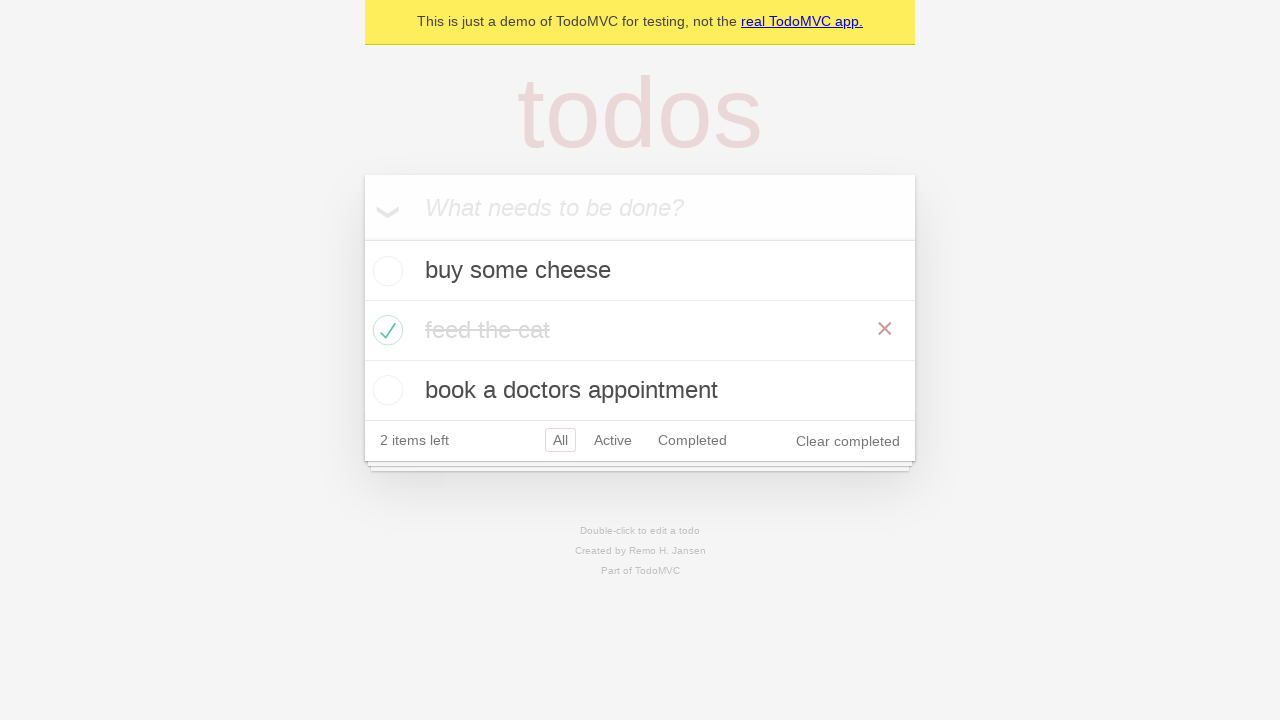